Tests page load delay by navigating to Load Delay page and clicking a button after it loads

Starting URL: http://uitestingplayground.com/

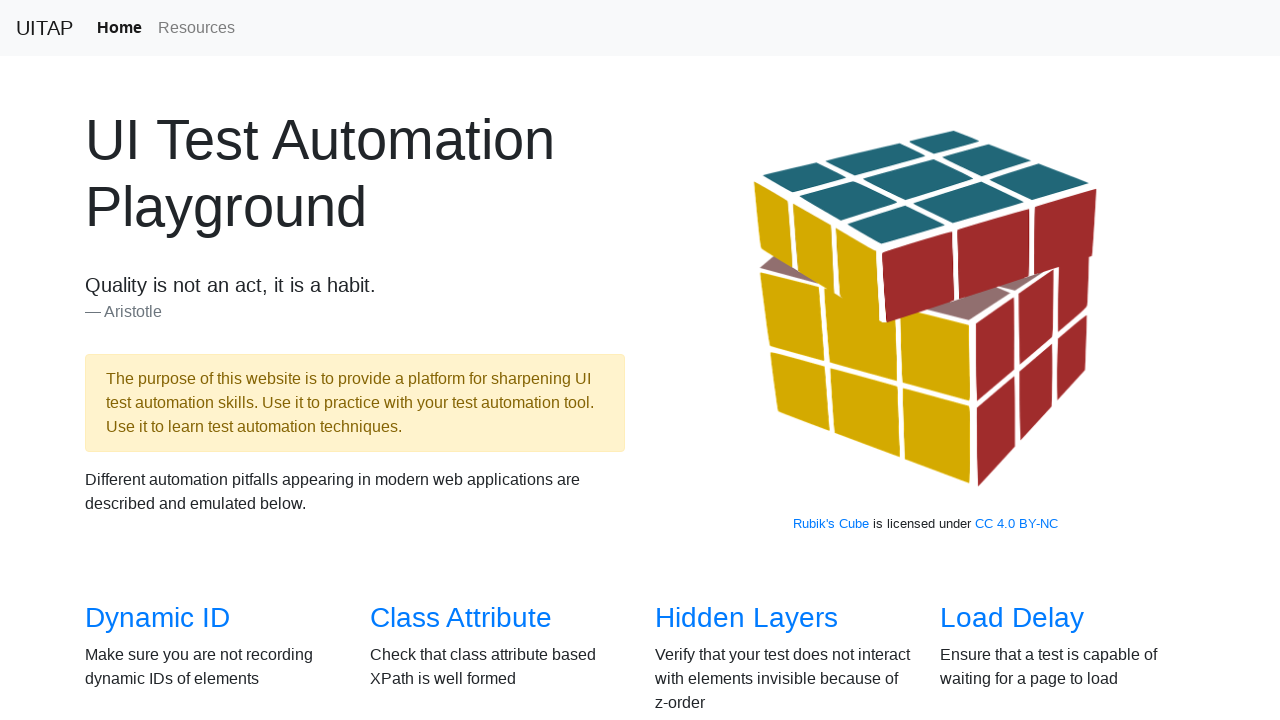

Clicked on Load Delay link at (1012, 618) on text=Load Delay
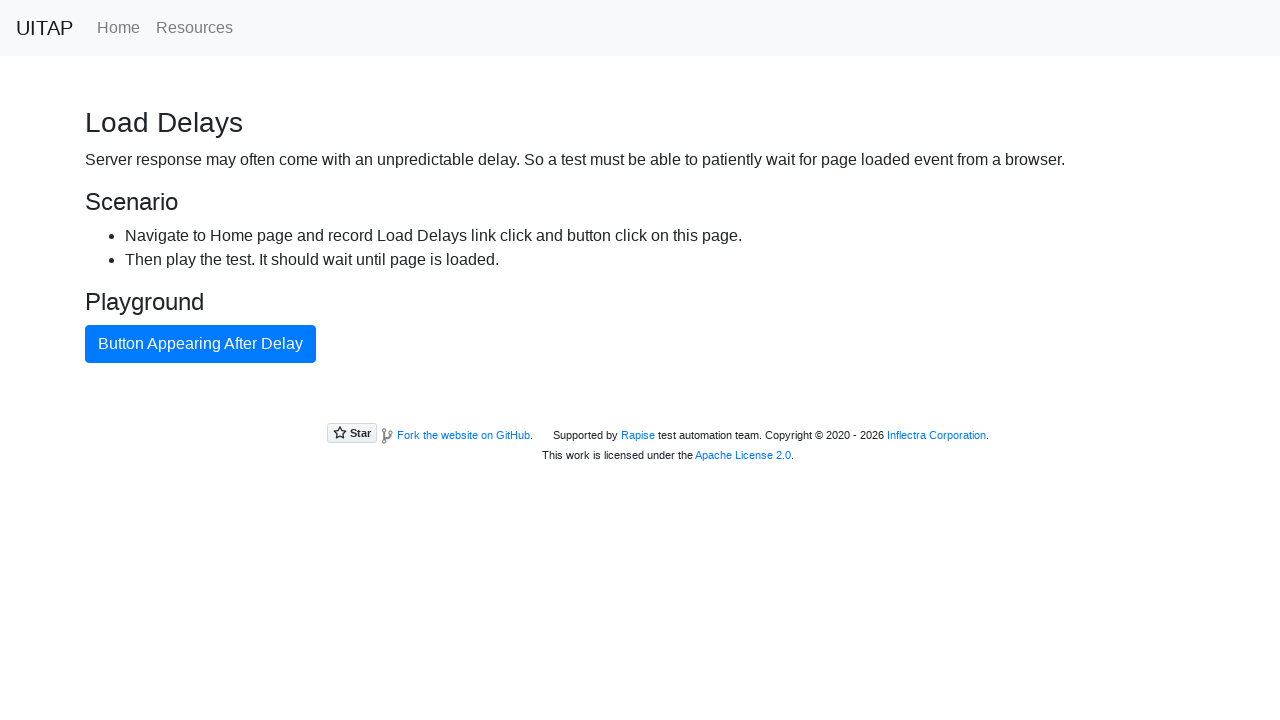

Button appeared after page load delay
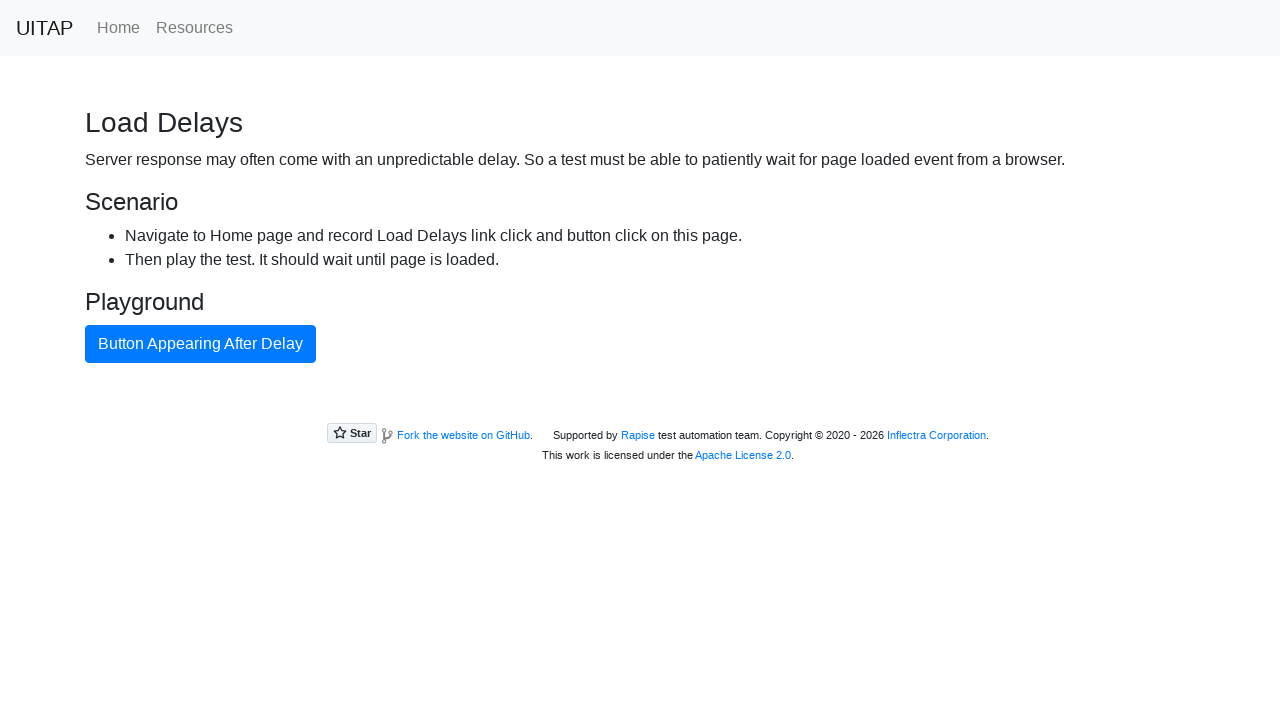

Clicked the button on Load Delay page at (200, 344) on .btn
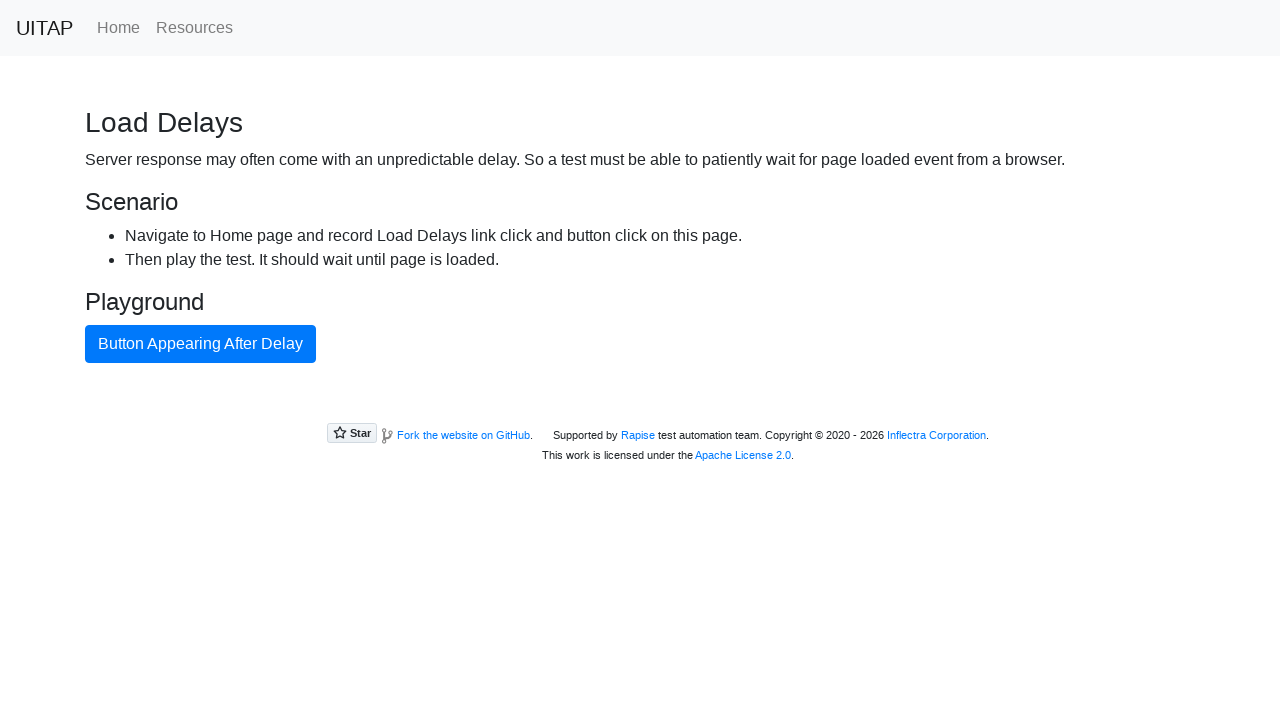

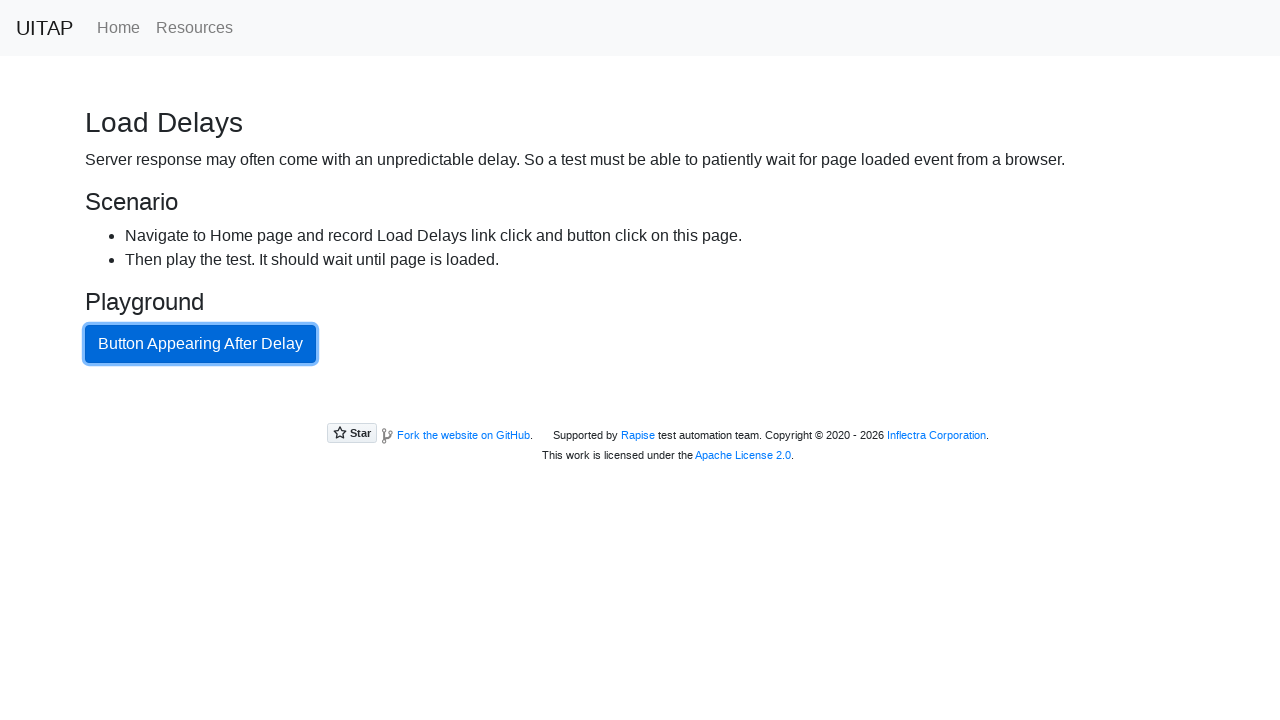